Tests multiple file upload functionality by uploading two files and verifying they appear in the file list

Starting URL: https://davidwalsh.name/demo/multiple-file-upload.php

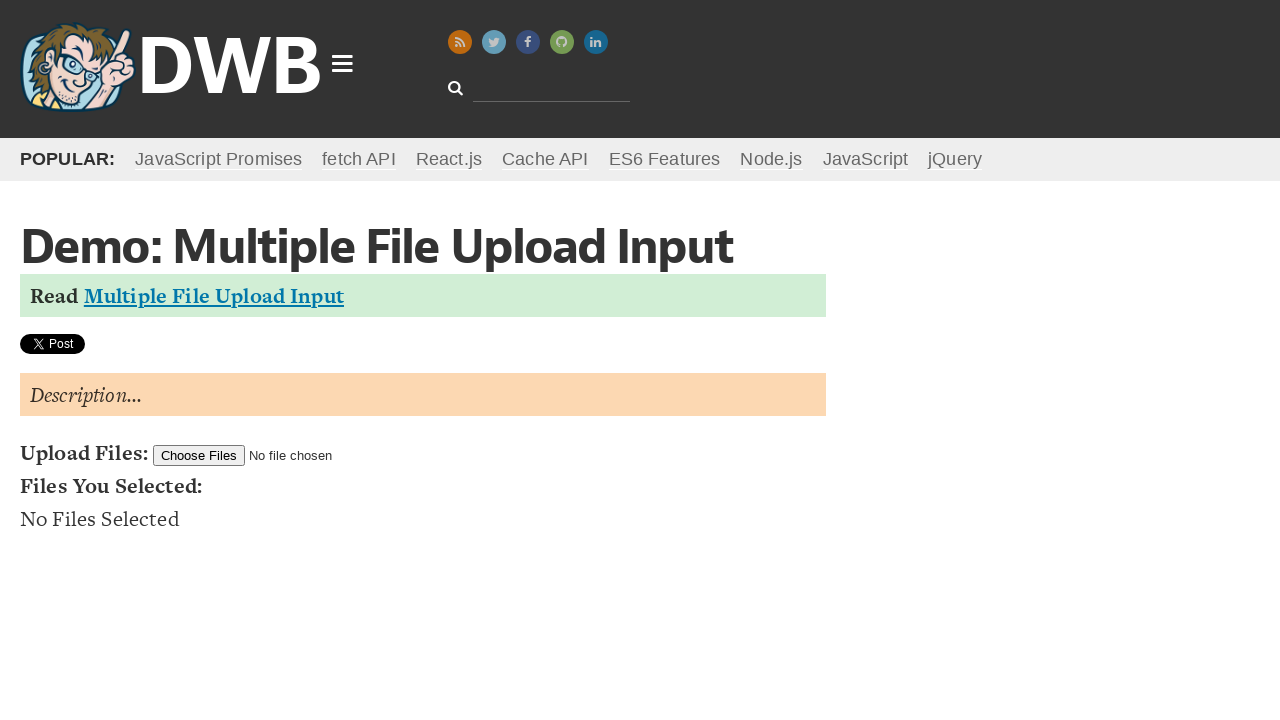

Created temporary test files (test_file_1.txt and test_file_2.txt)
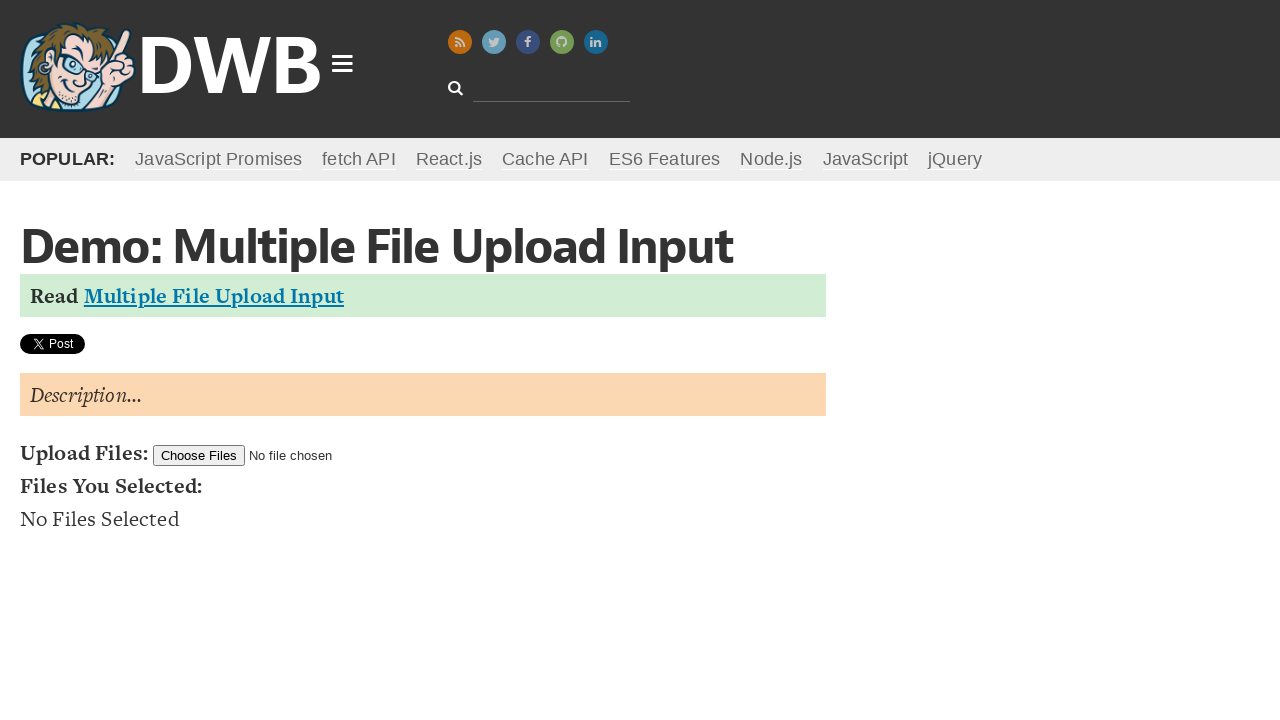

Set input files with two test files for upload
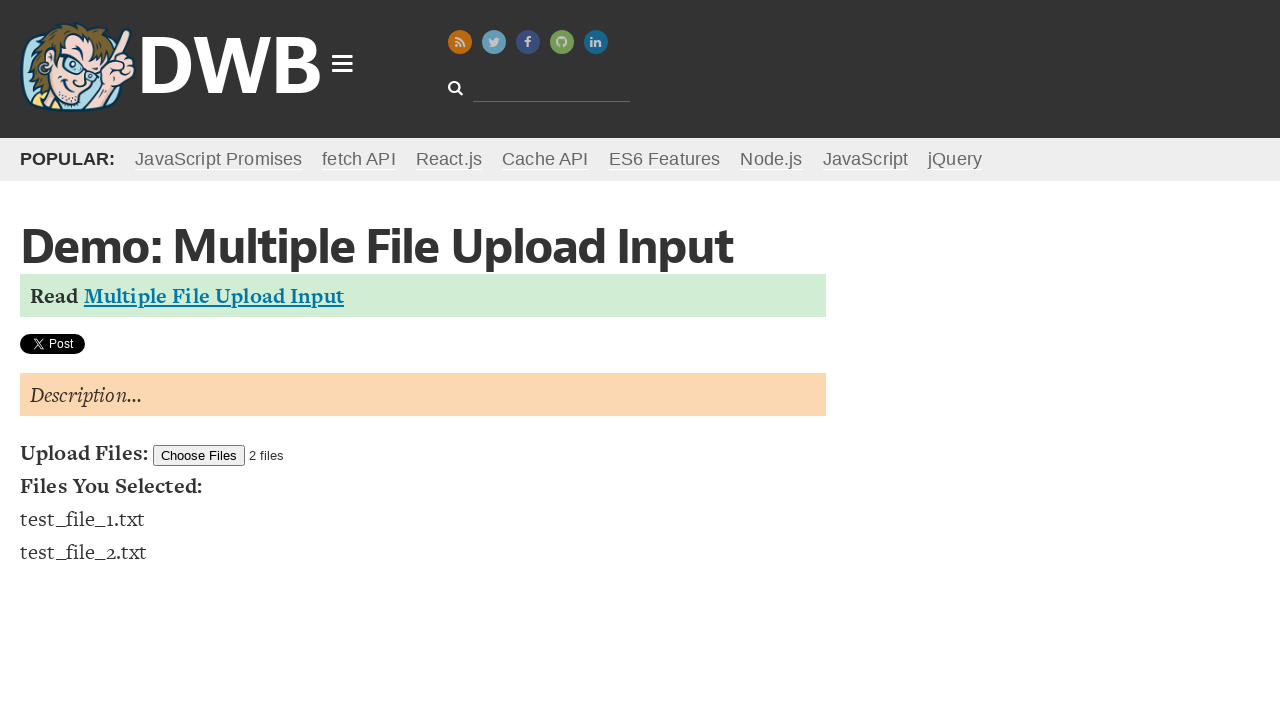

File list appeared after upload
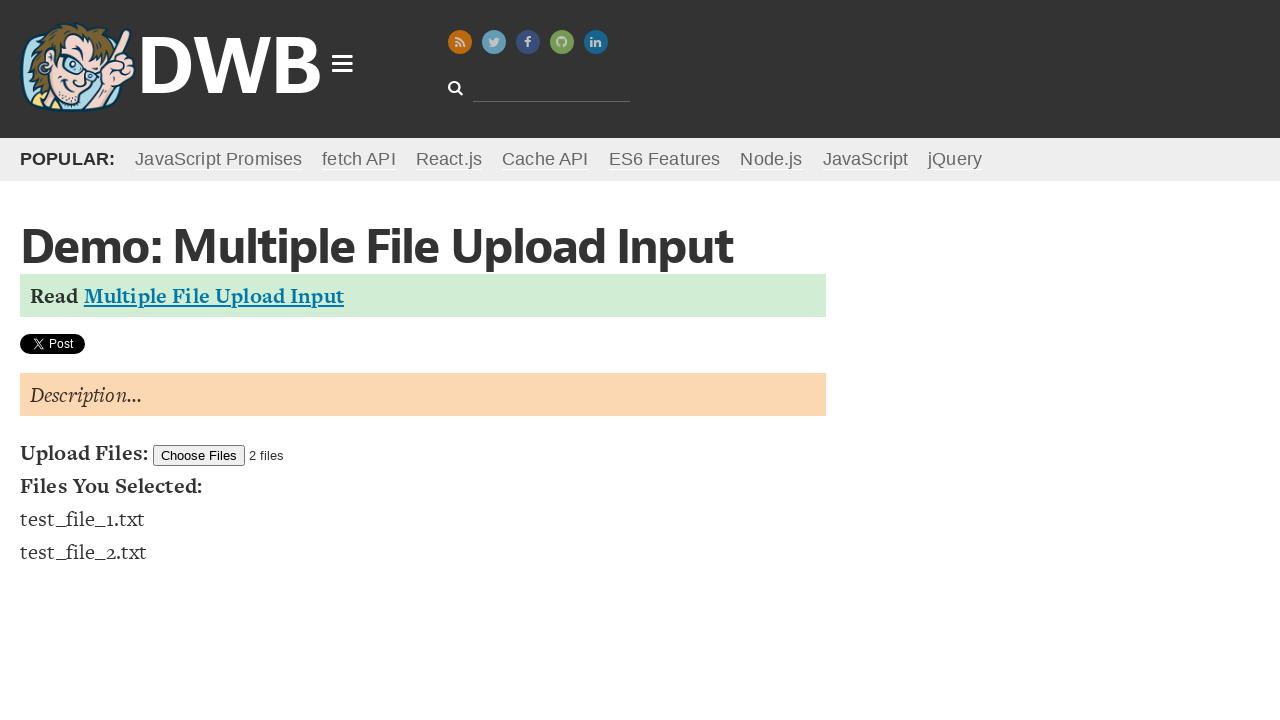

Verified that 2 files are displayed in the file list
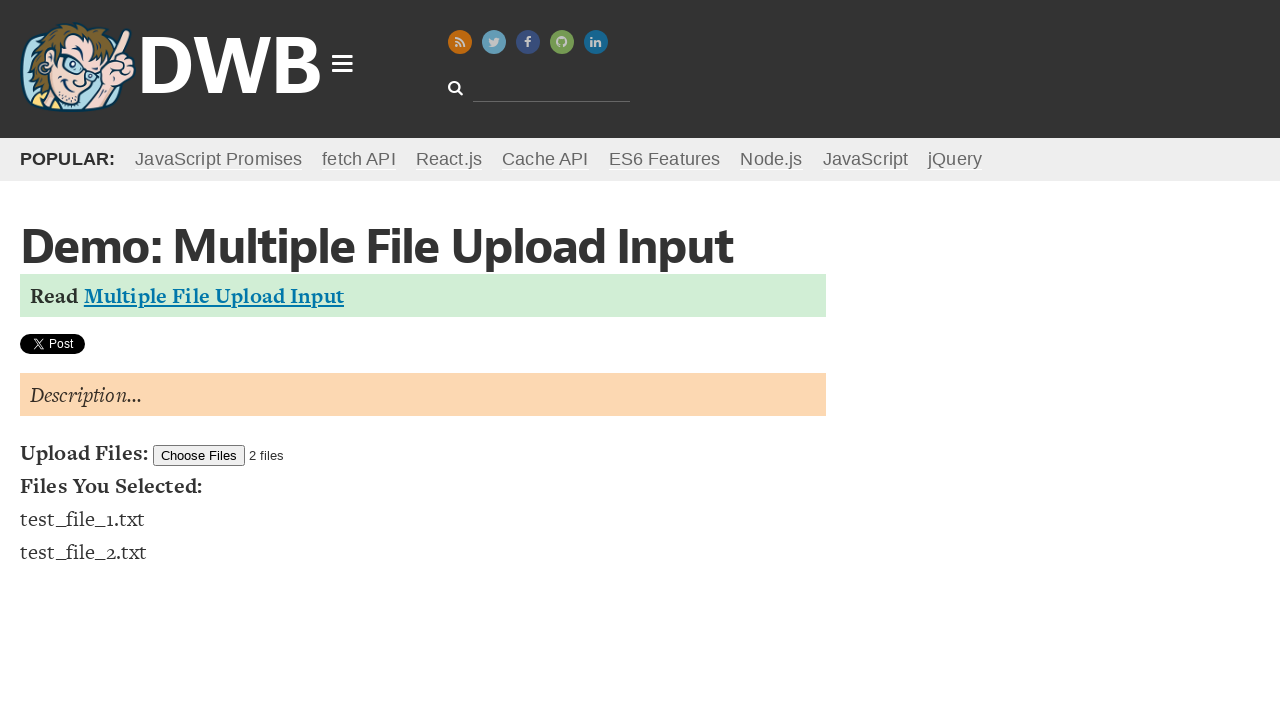

Cleaned up temporary test files
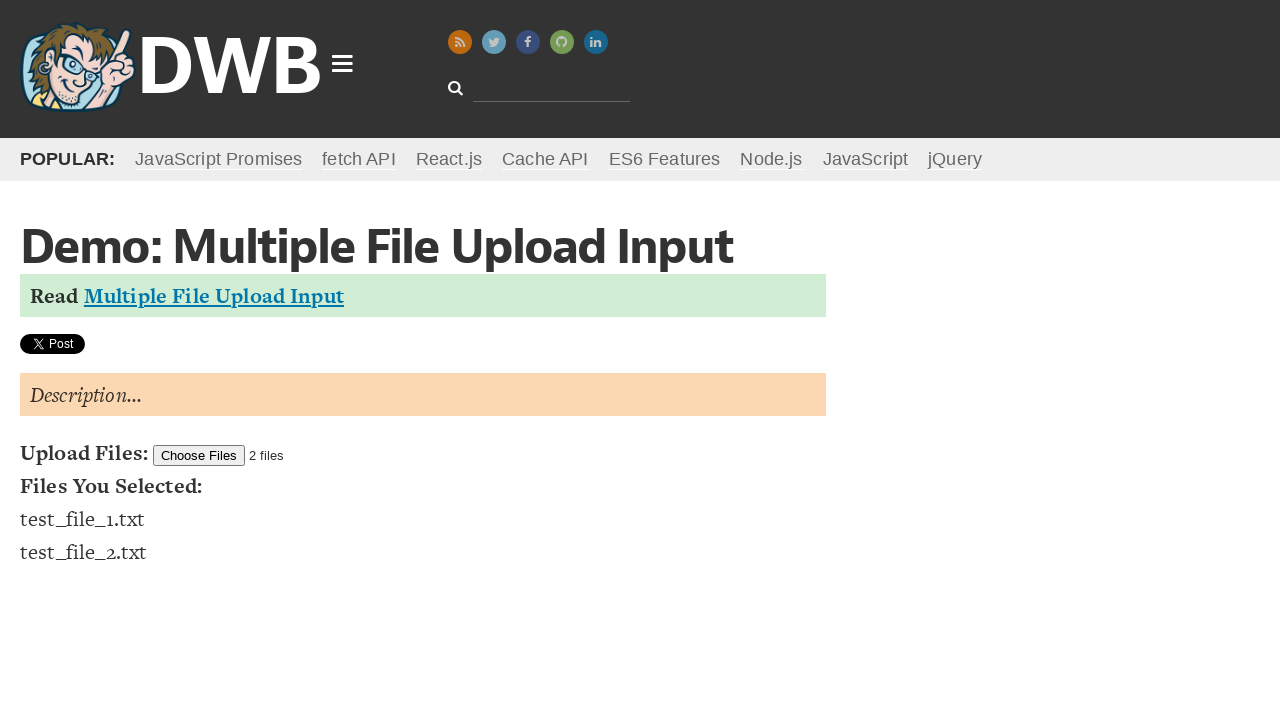

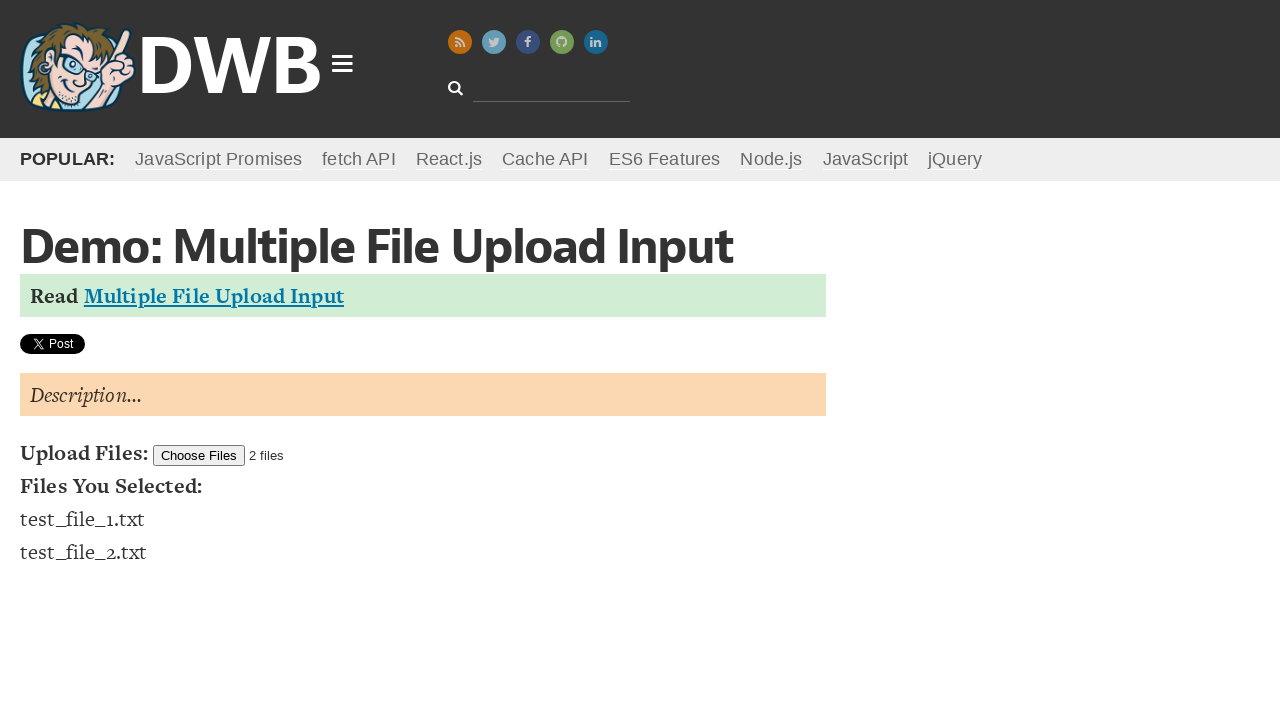